Tests wait functionality on a practice website by waiting for a button to become clickable and then clicking it

Starting URL: https://www.leafground.com/waits.xhtml

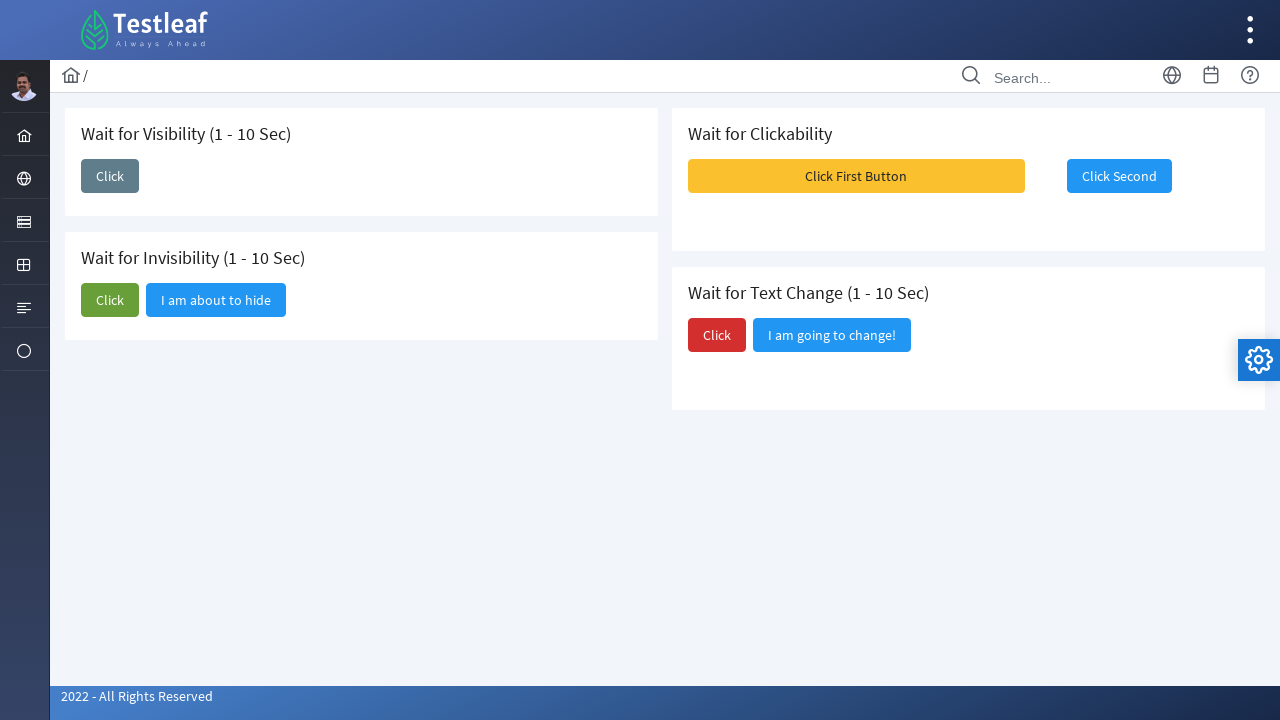

Located the 'Click First Button' element
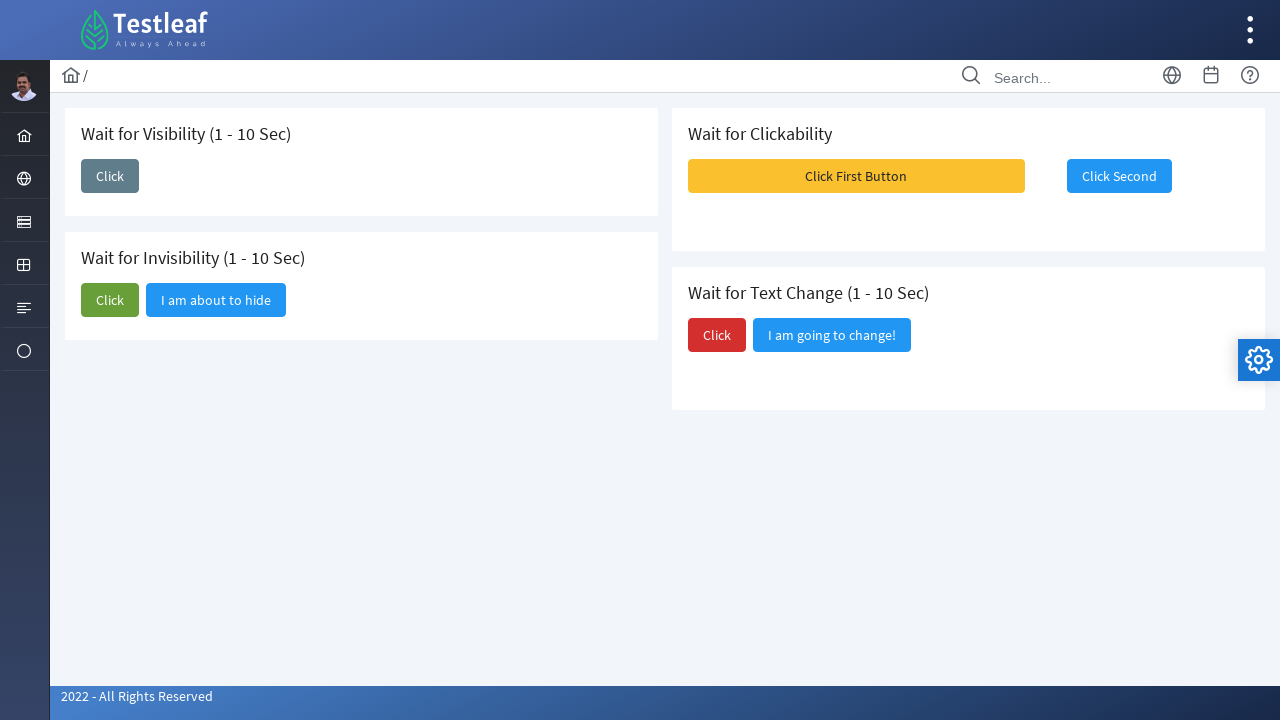

Waited for 'Click First Button' to become visible (clickable)
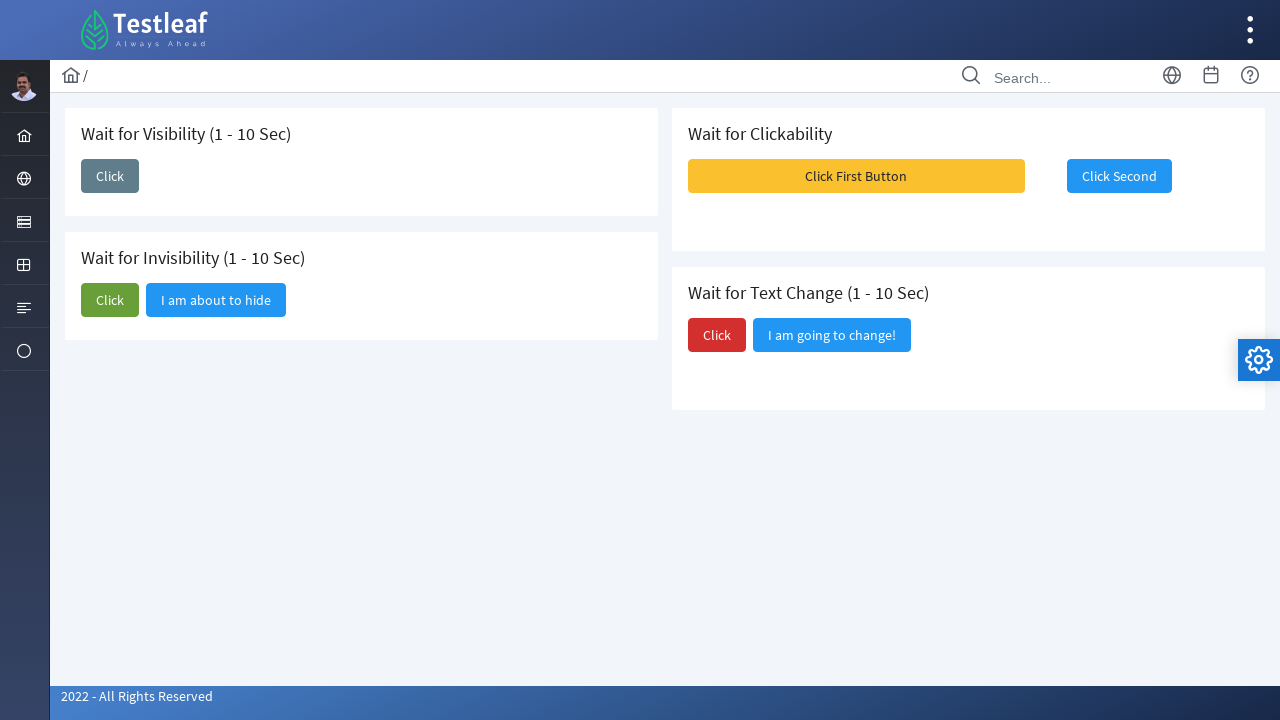

Clicked the 'Click First Button' element at (856, 176) on xpath=//span[text()='Click First Button']
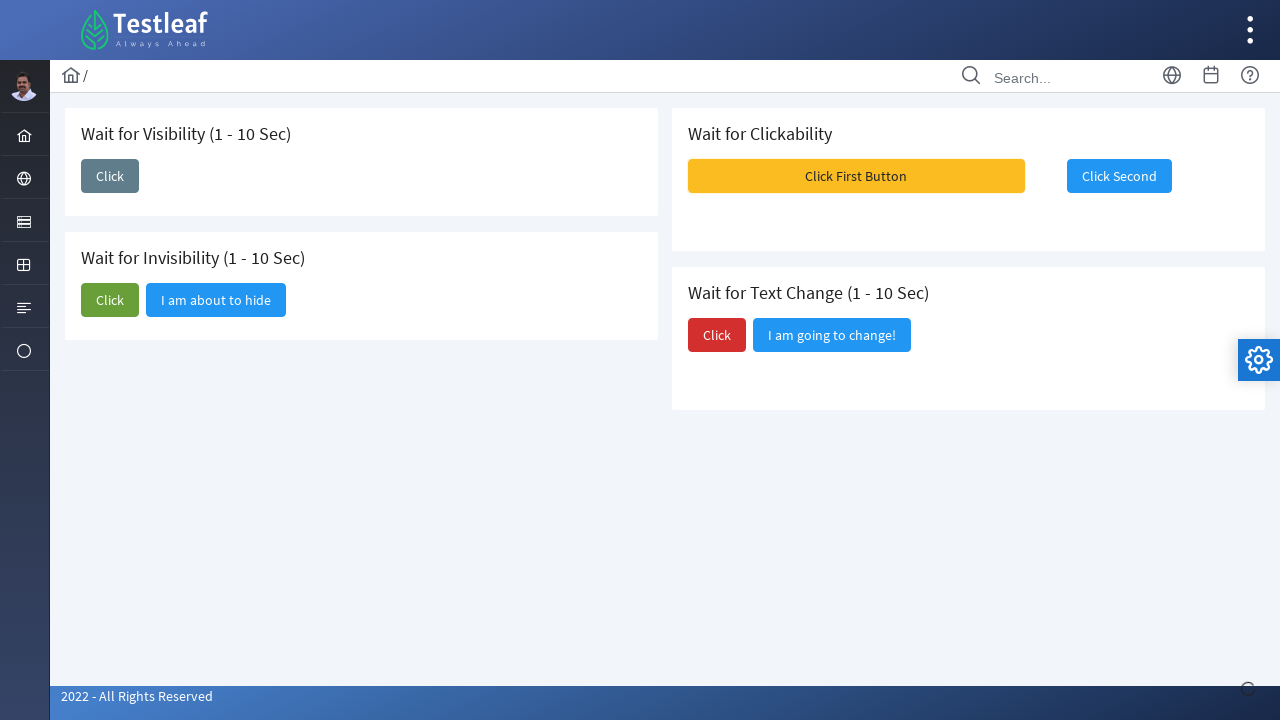

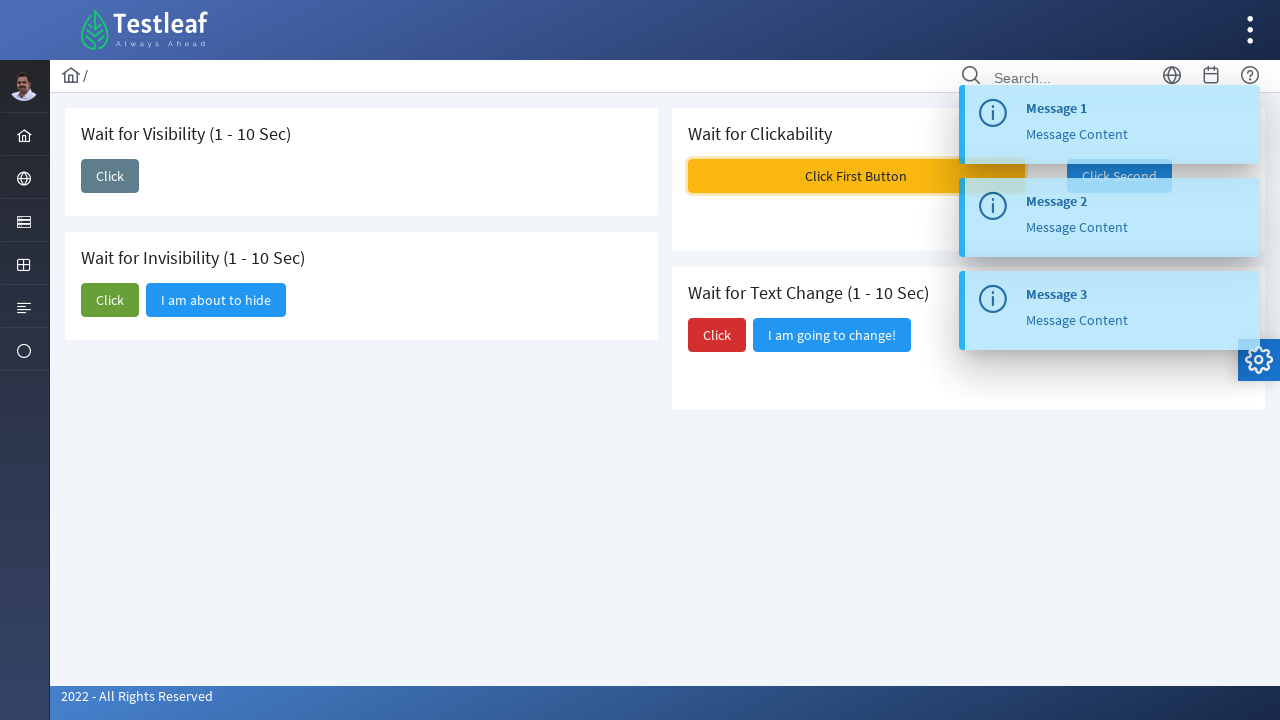